Tests Checkboxes page by clicking the link and verifying the heading and checkbox count

Starting URL: https://the-internet.herokuapp.com/

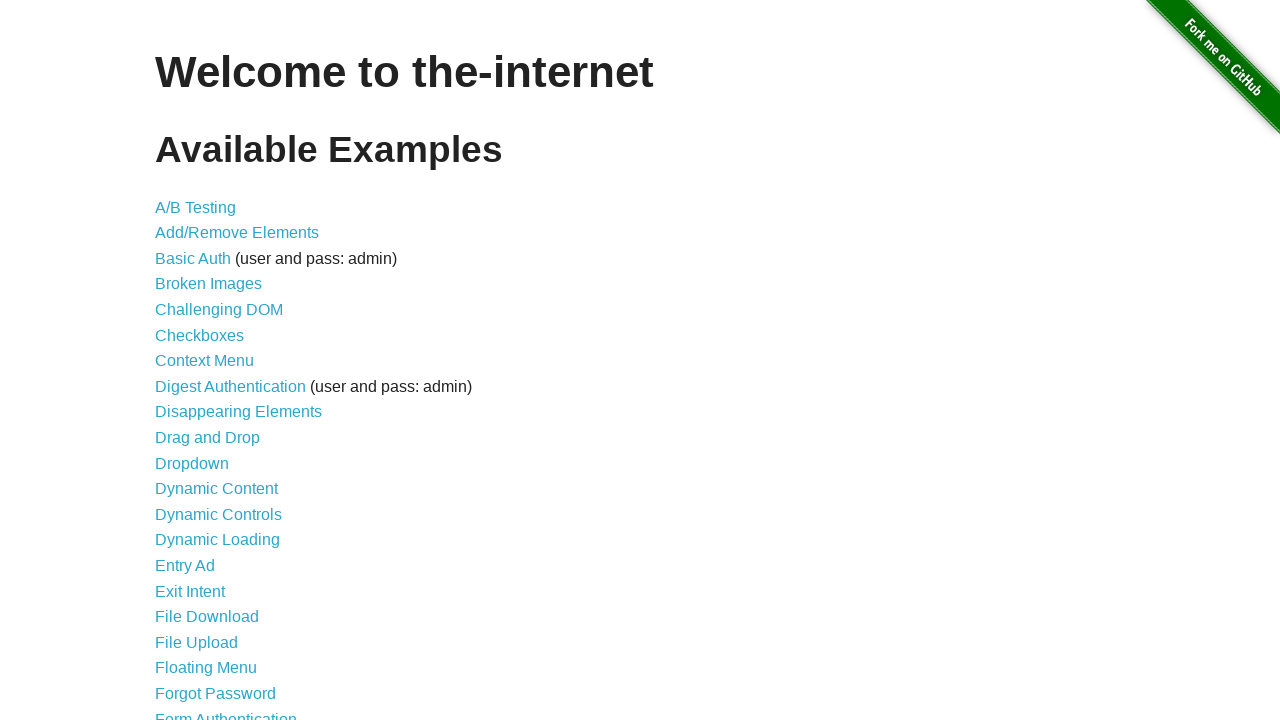

Clicked on Checkboxes link at (200, 335) on a[href='/checkboxes']
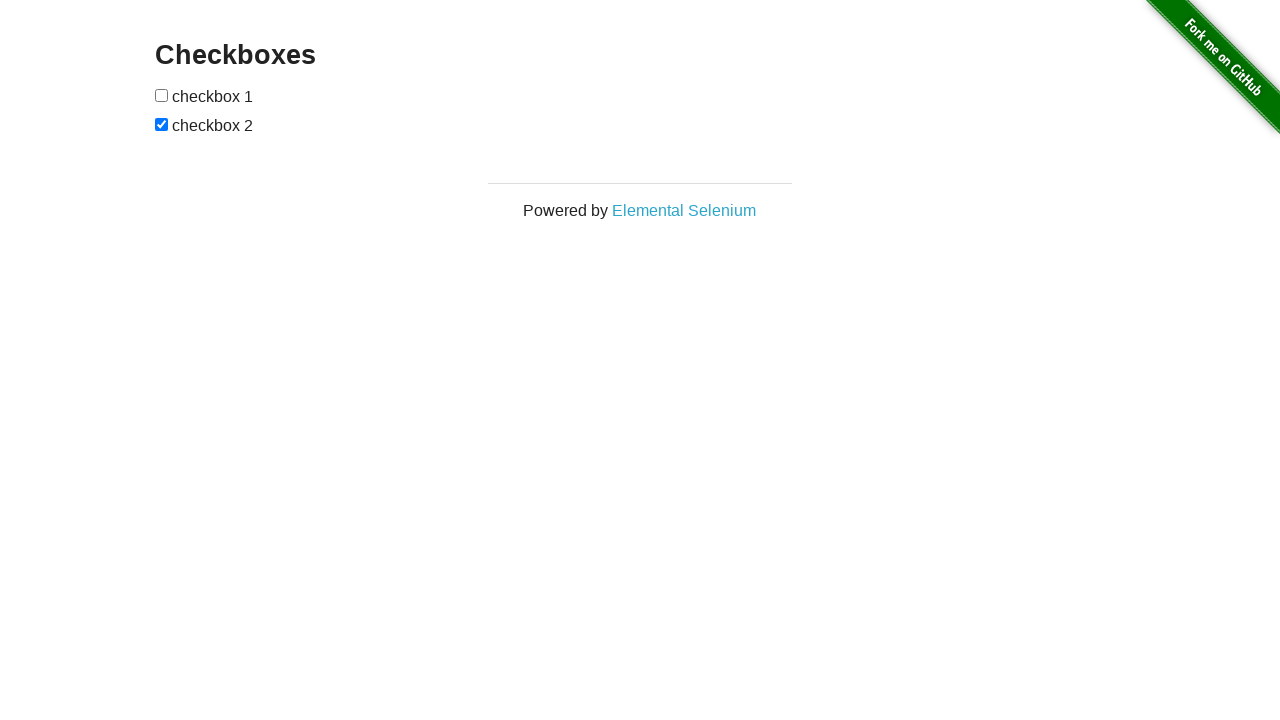

Located h3 heading element
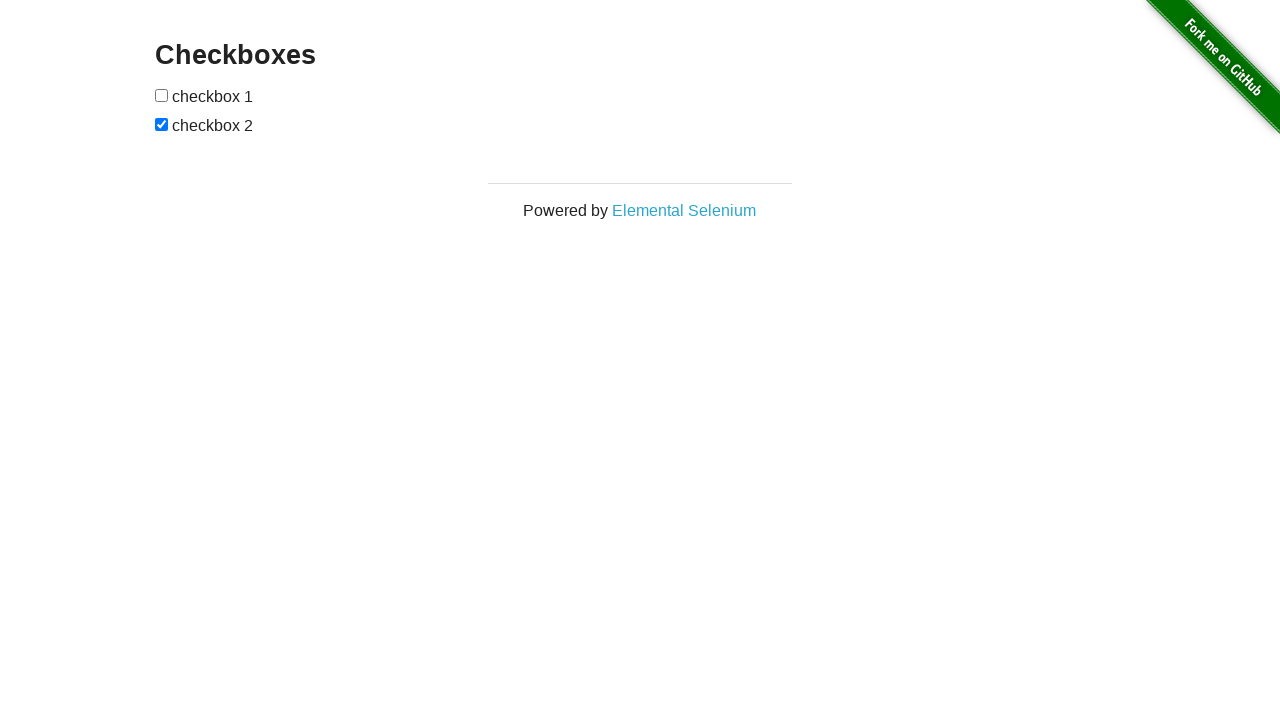

Waited for h3 heading to be visible
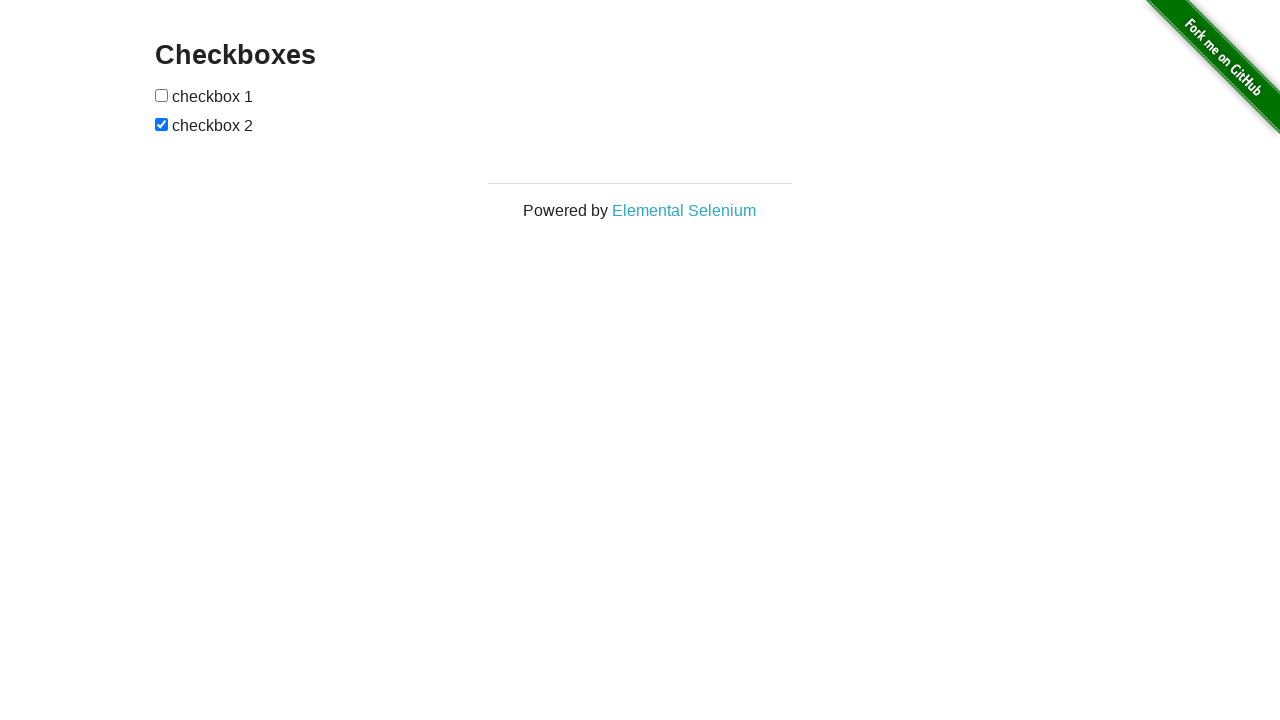

Verified heading text equals 'Checkboxes'
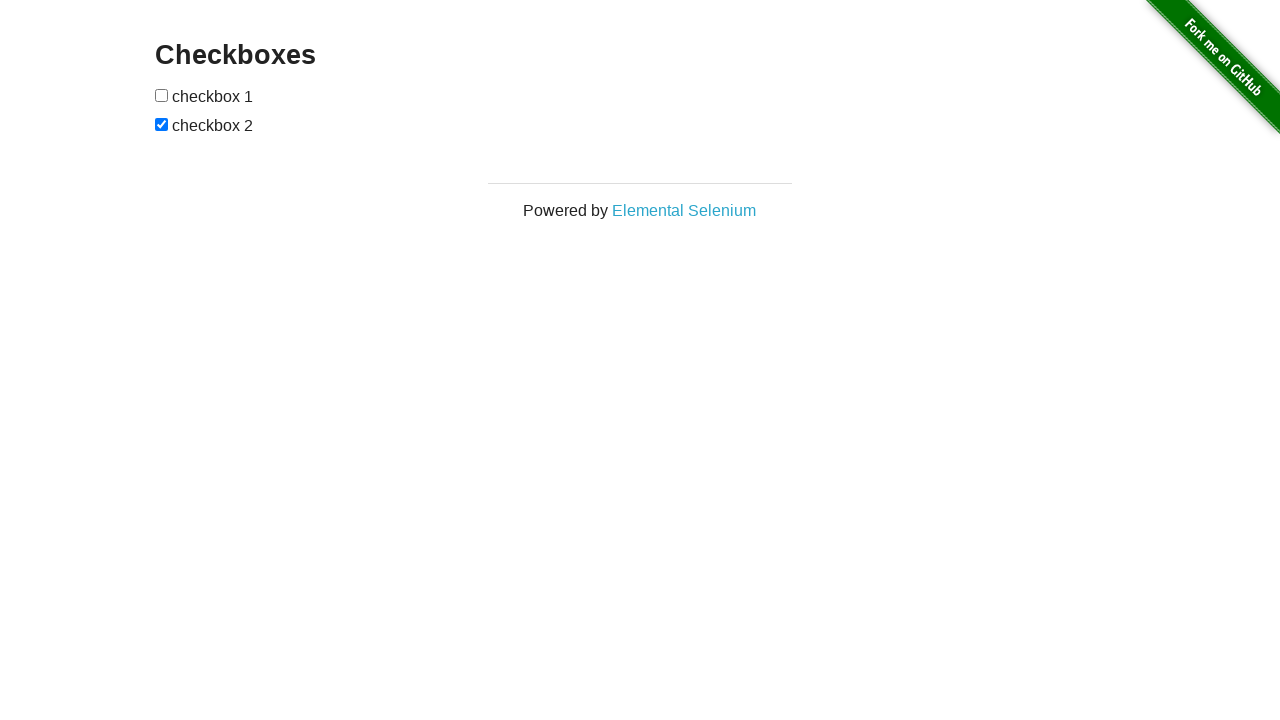

Located all checkbox input elements
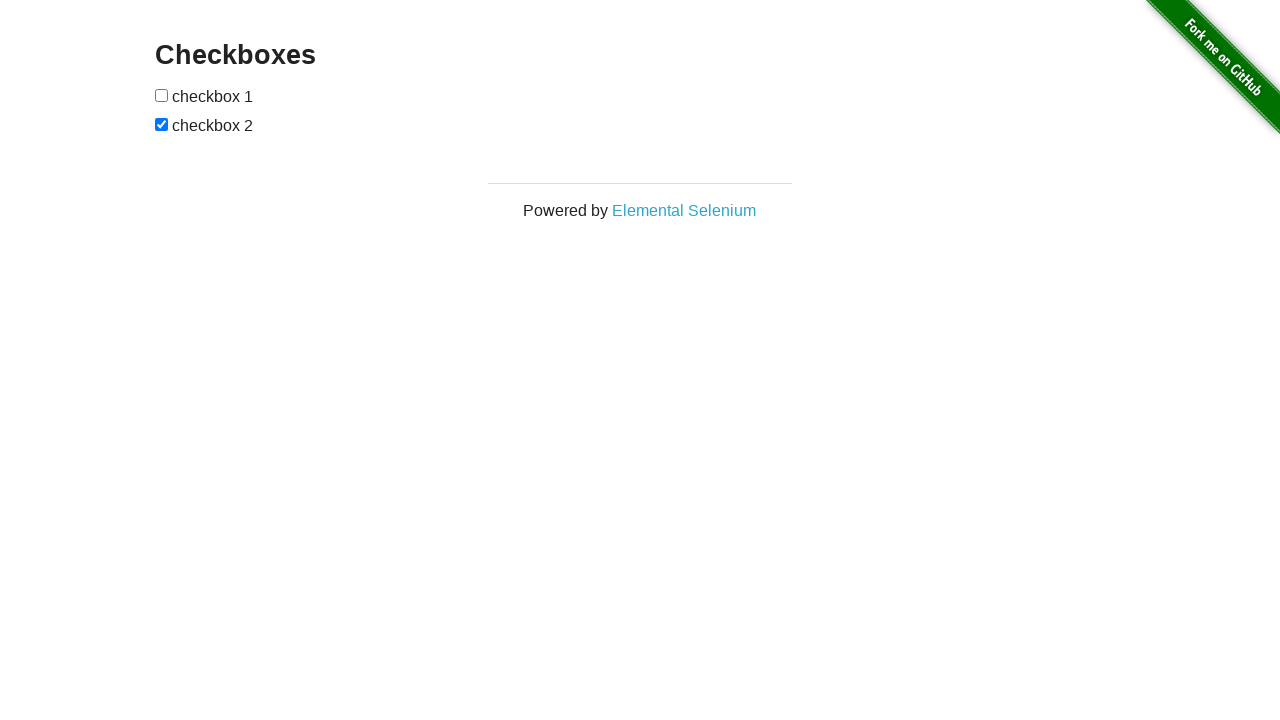

Verified that exactly 2 checkboxes are present on the page
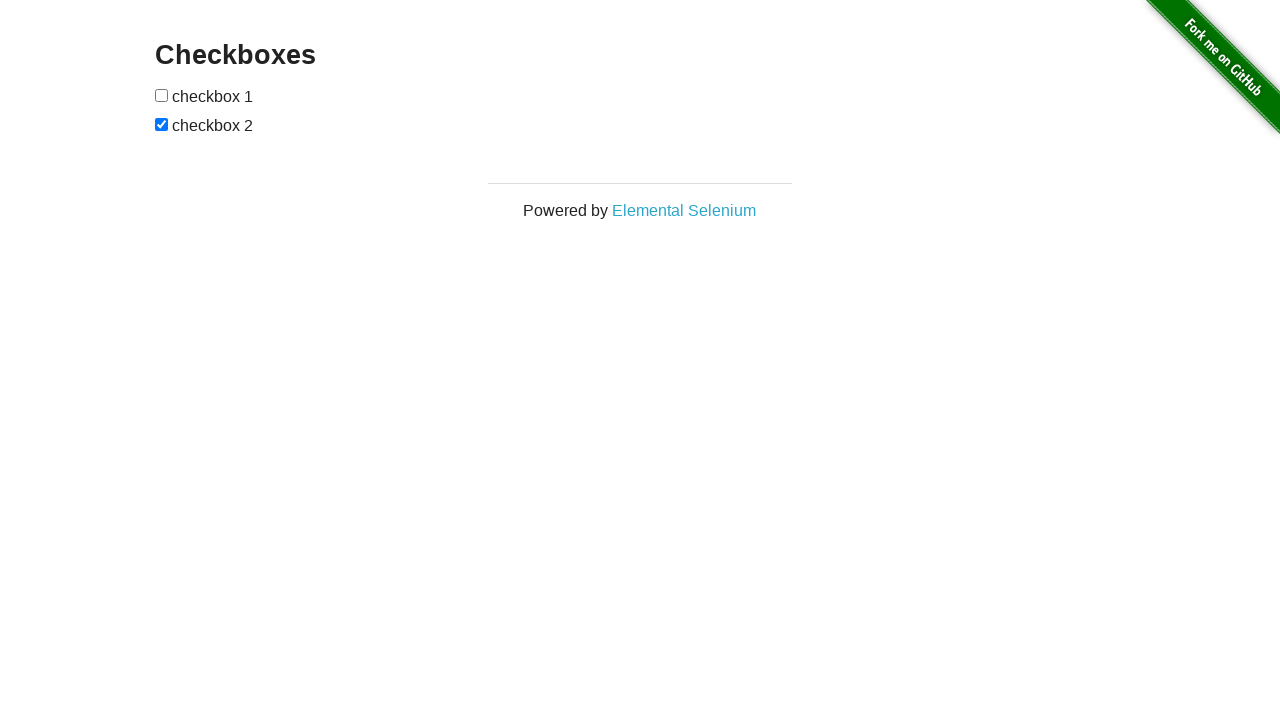

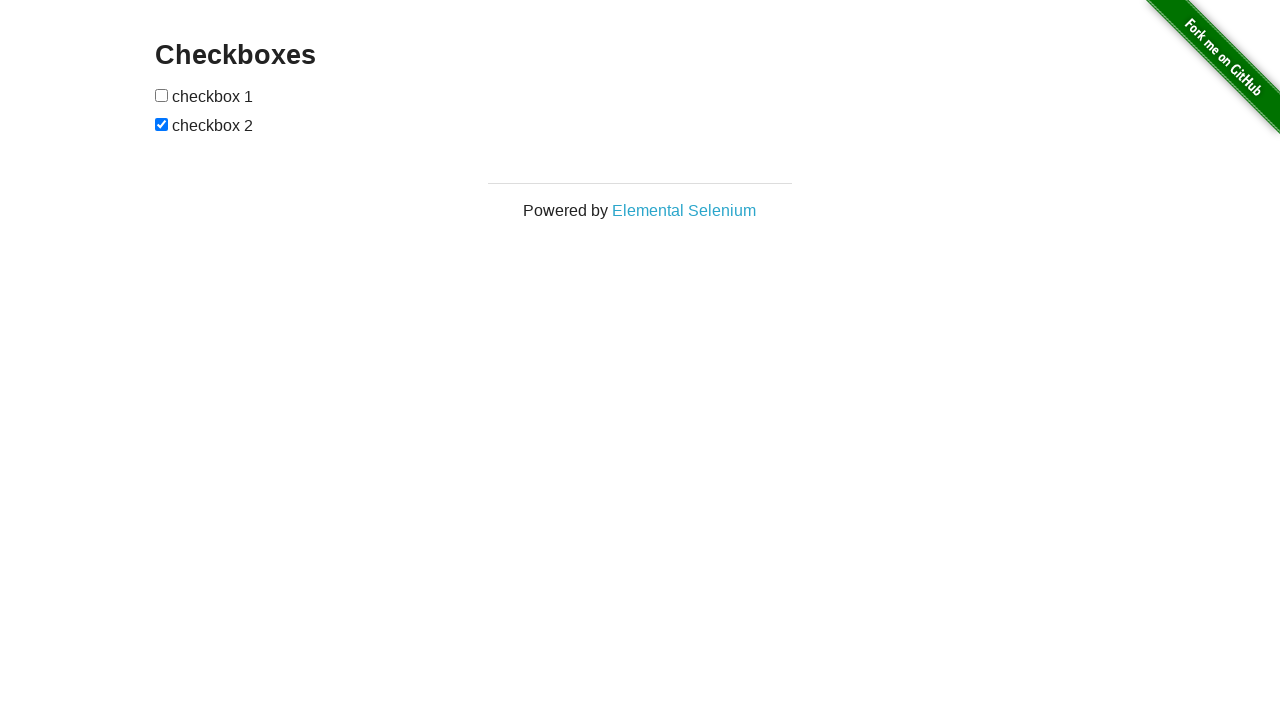